Tests multi-level menu navigation by hovering over menu items to reveal sub-menus and verifying that nested menu items are displayed

Starting URL: https://demoqa.com/menu/

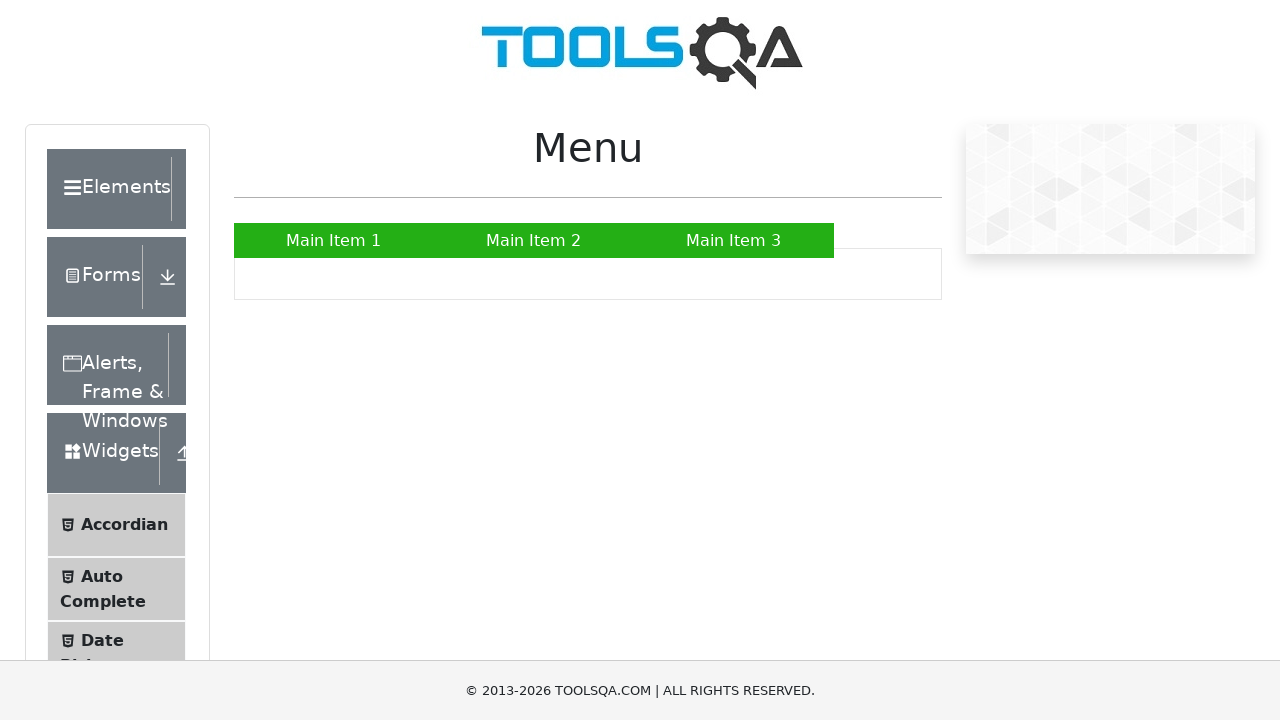

Hovered over 'Main Item 2' menu option to reveal first-level submenu at (534, 240) on xpath=.//a[contains(text(),'Main Item 2')]
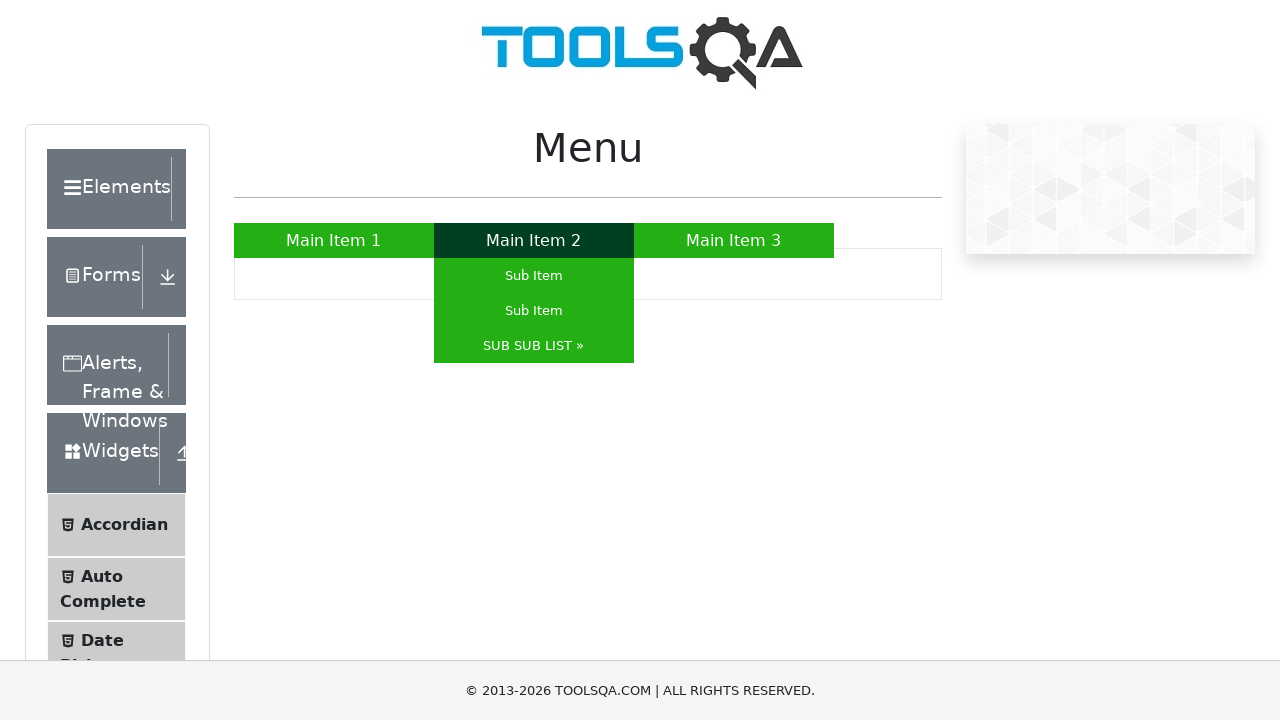

Hovered over 'SUB SUB LIST' submenu option to reveal nested submenu at (534, 346) on xpath=.//a[contains(text(),'SUB SUB LIST')]
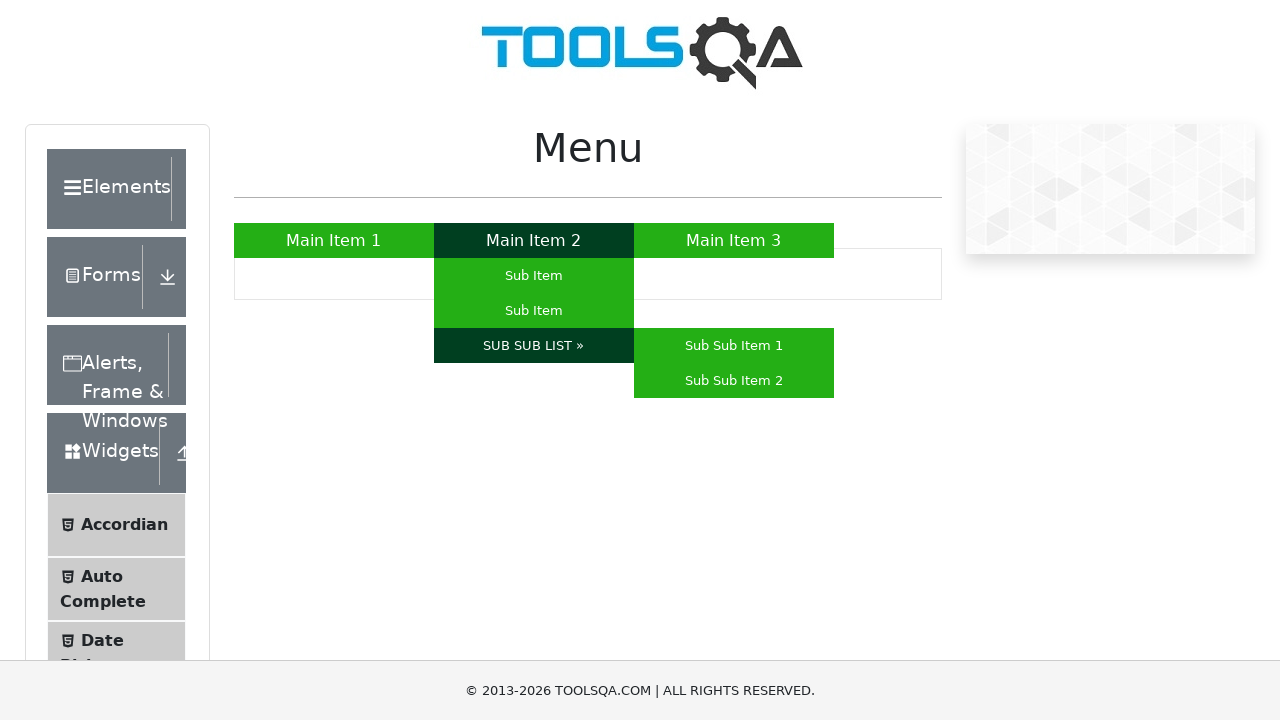

Verified that 'Sub Sub Item 1' nested menu item is visible after multi-level hover navigation
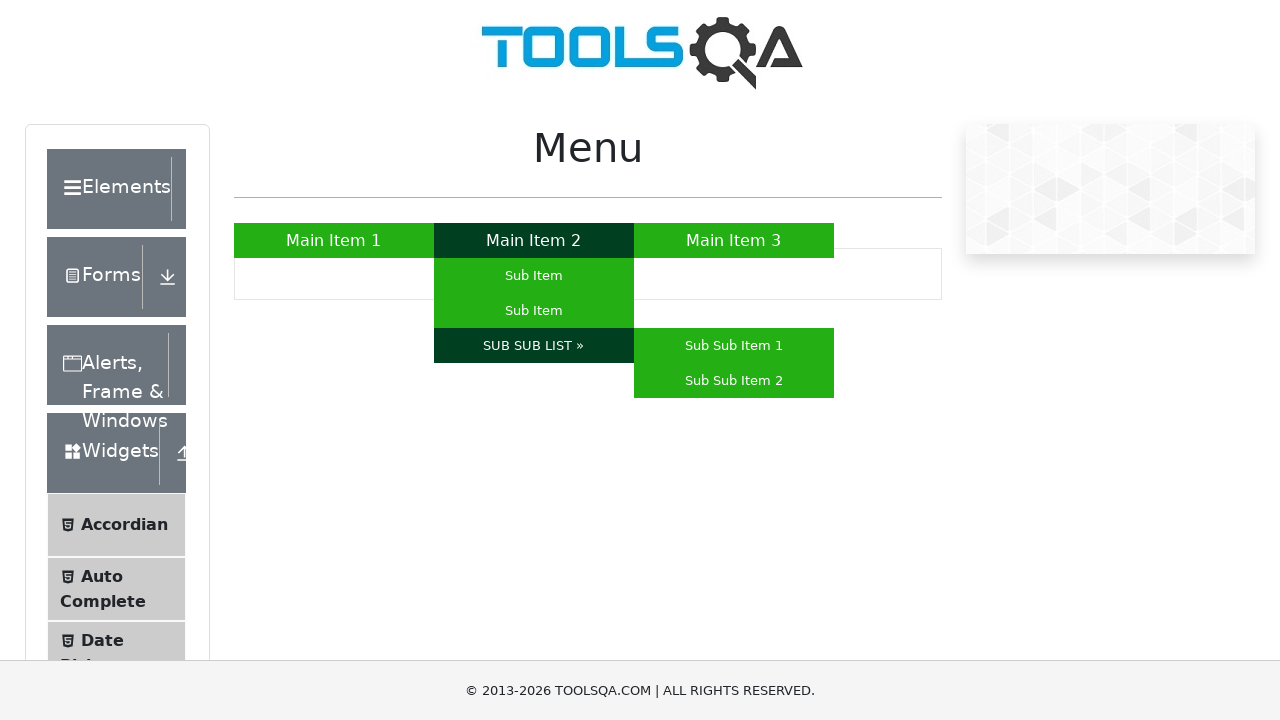

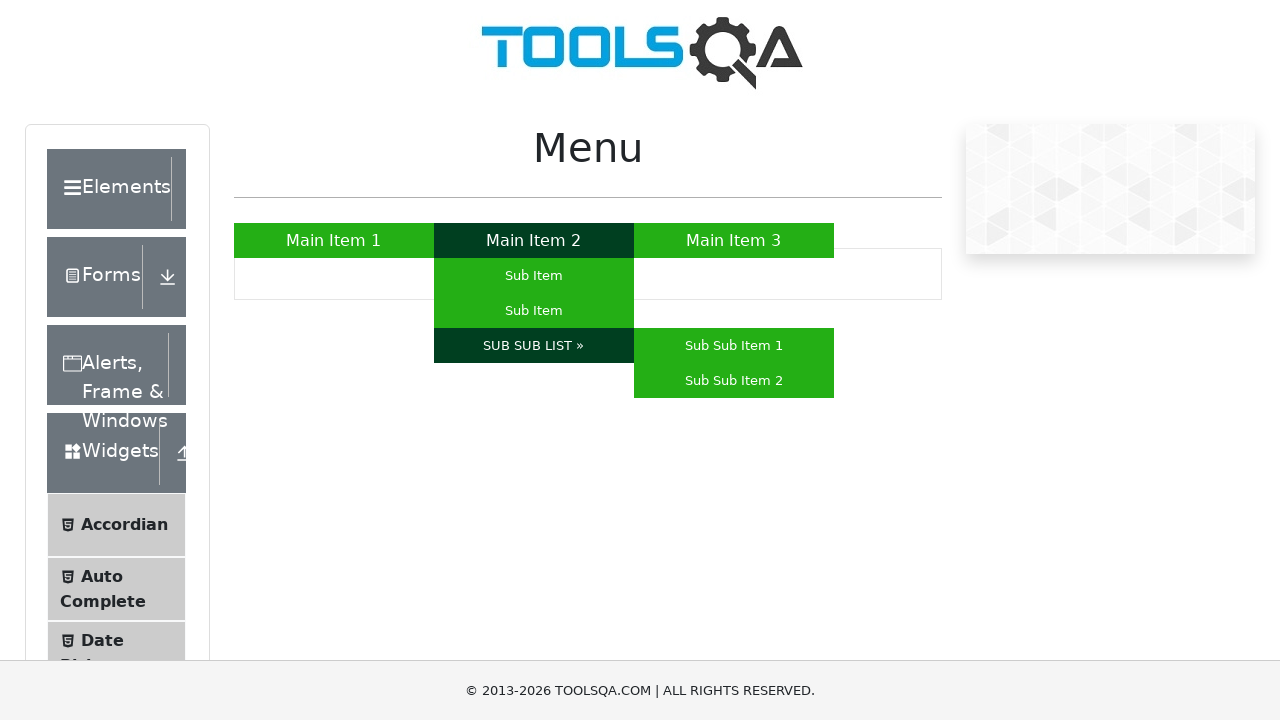